Navigates to JPL Space images page, clicks the full image button to view the featured image in a lightbox

Starting URL: https://data-class-jpl-space.s3.amazonaws.com/JPL_Space/index.html

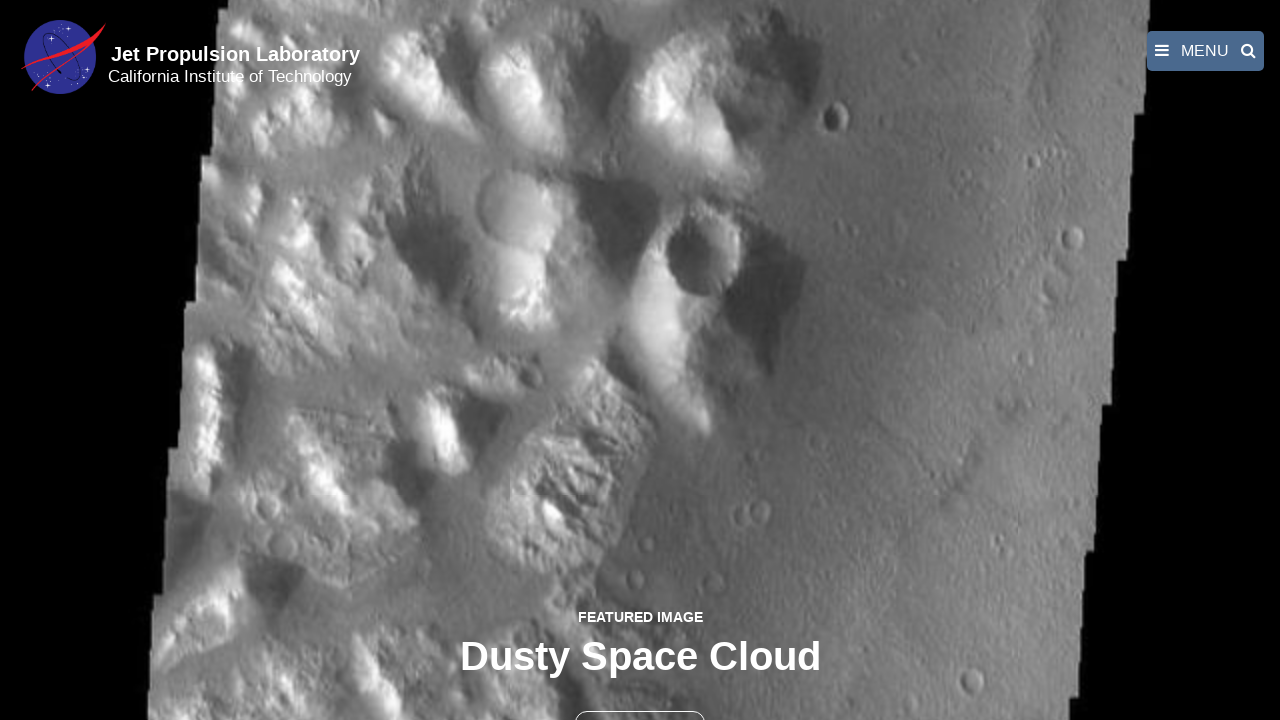

Navigated to JPL Space images page
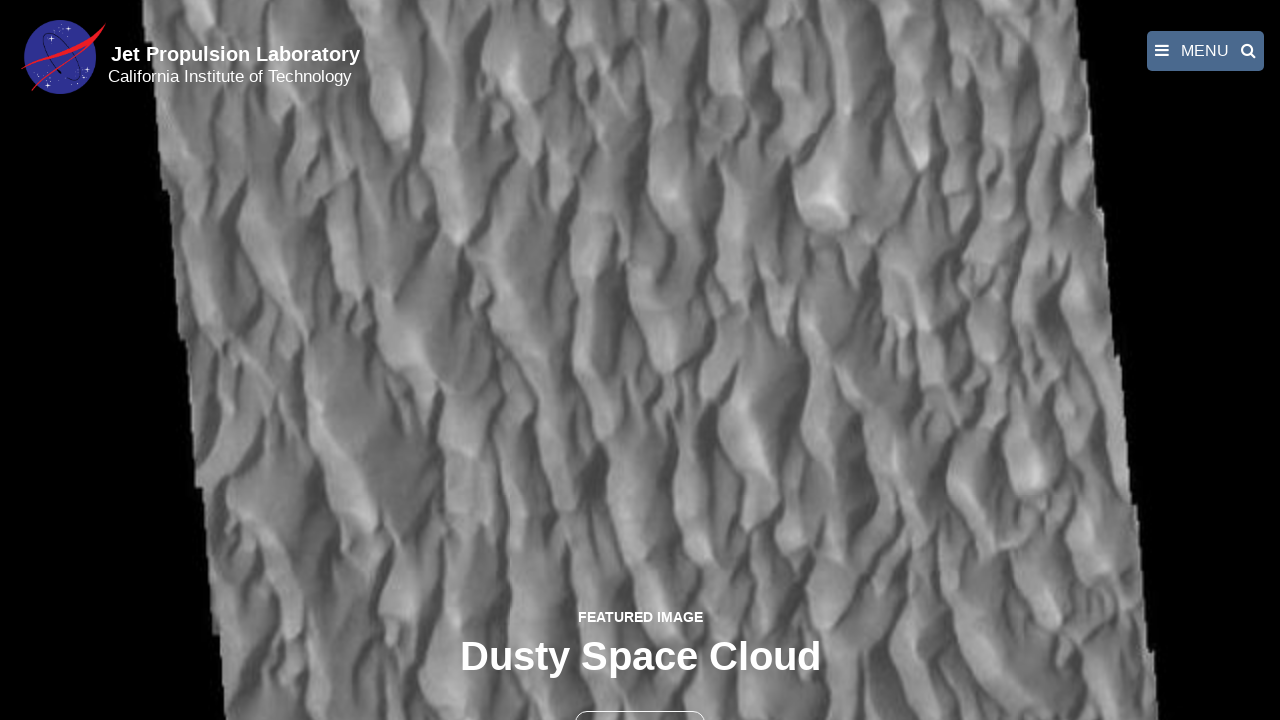

Clicked the full image button to open featured image in lightbox at (640, 699) on button >> nth=1
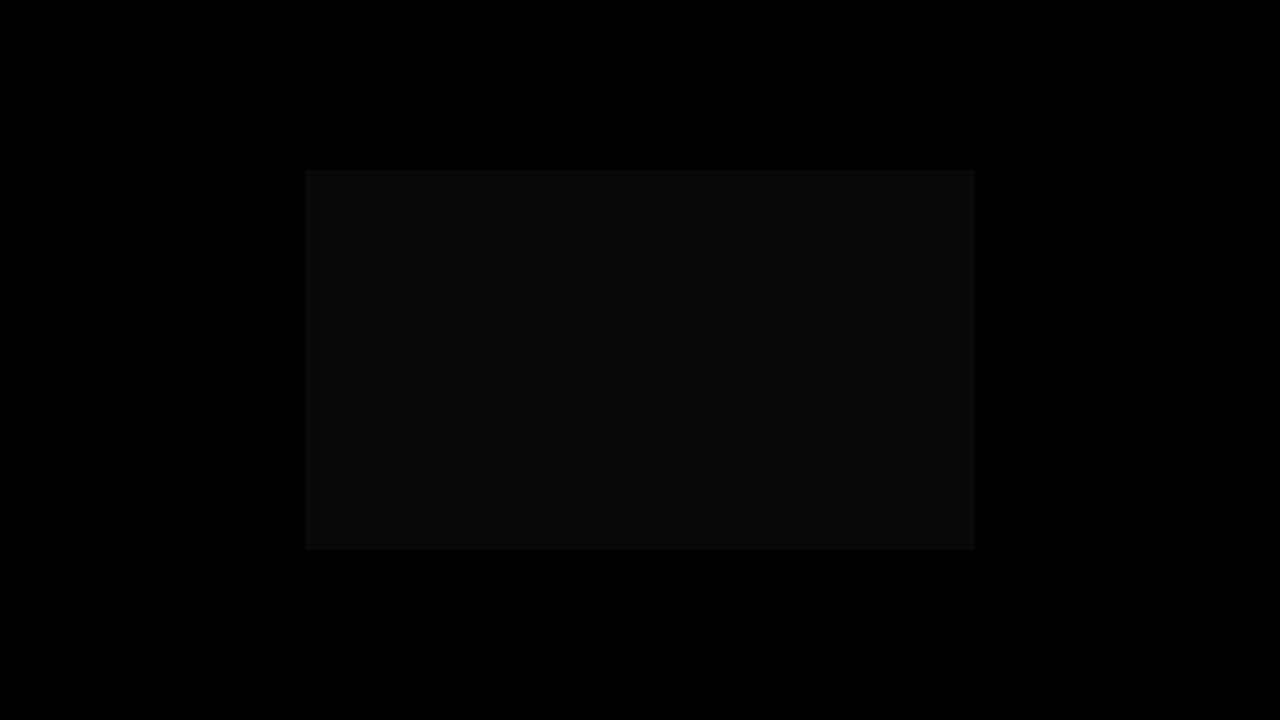

Featured image lightbox loaded with fancybox
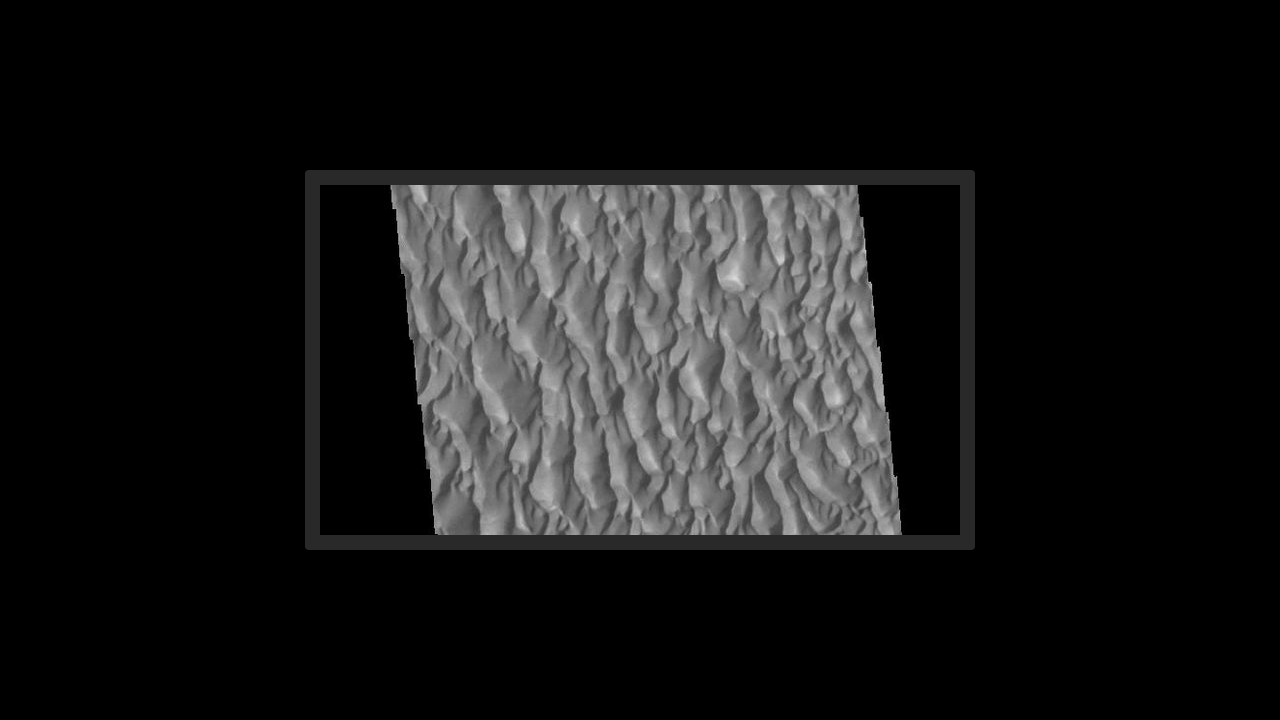

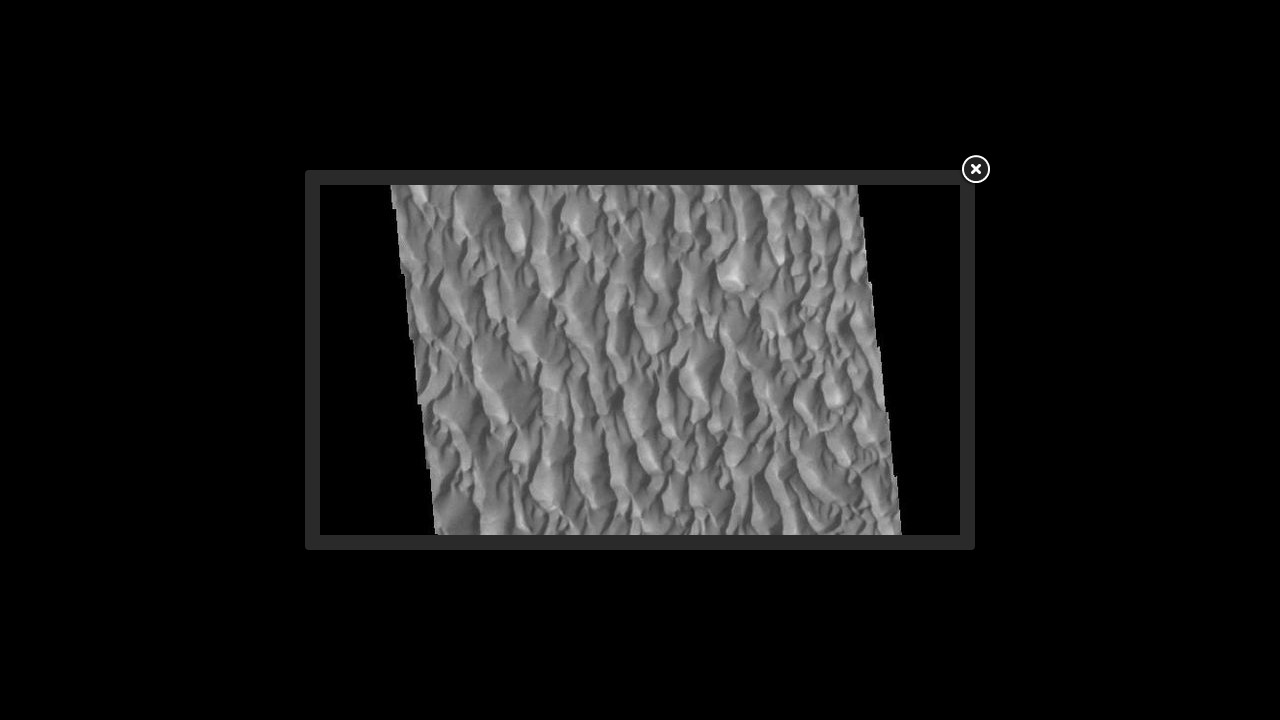